Tests dynamic controls by clicking to enable an input field and verifying it becomes enabled

Starting URL: https://the-internet.herokuapp.com/

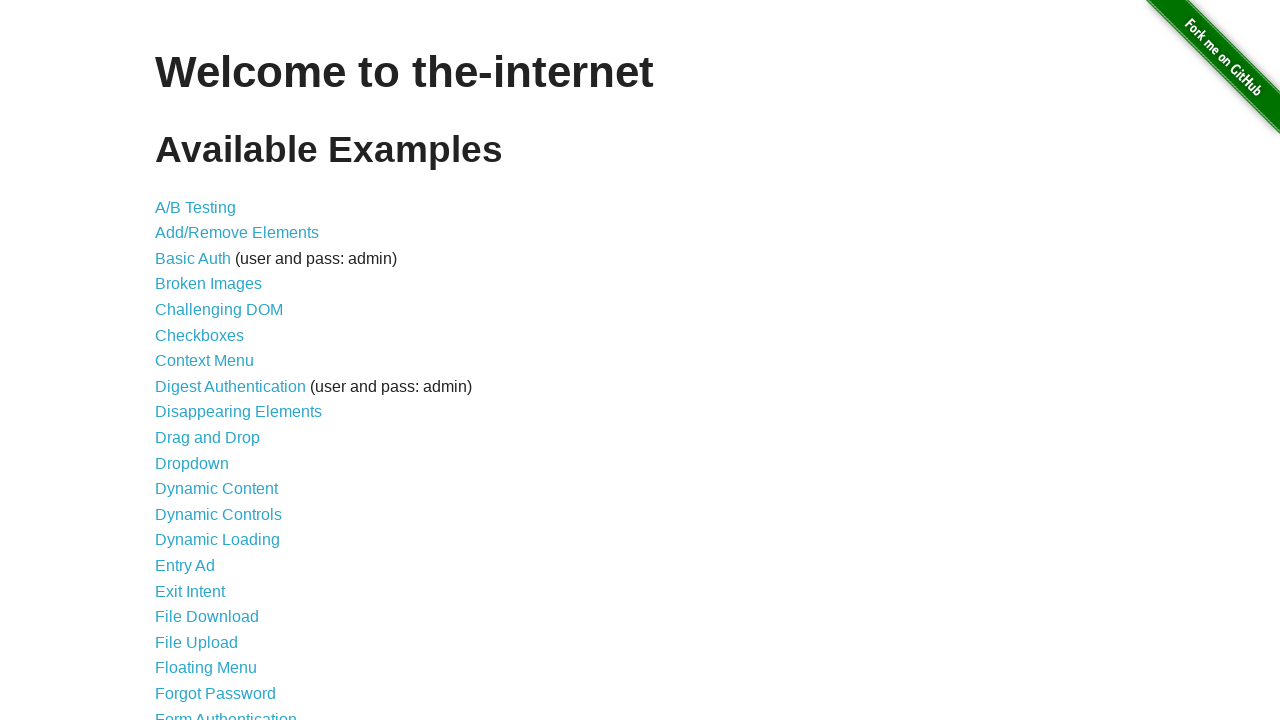

Clicked on Dynamic Controls link at (218, 514) on [href='/dynamic_controls']
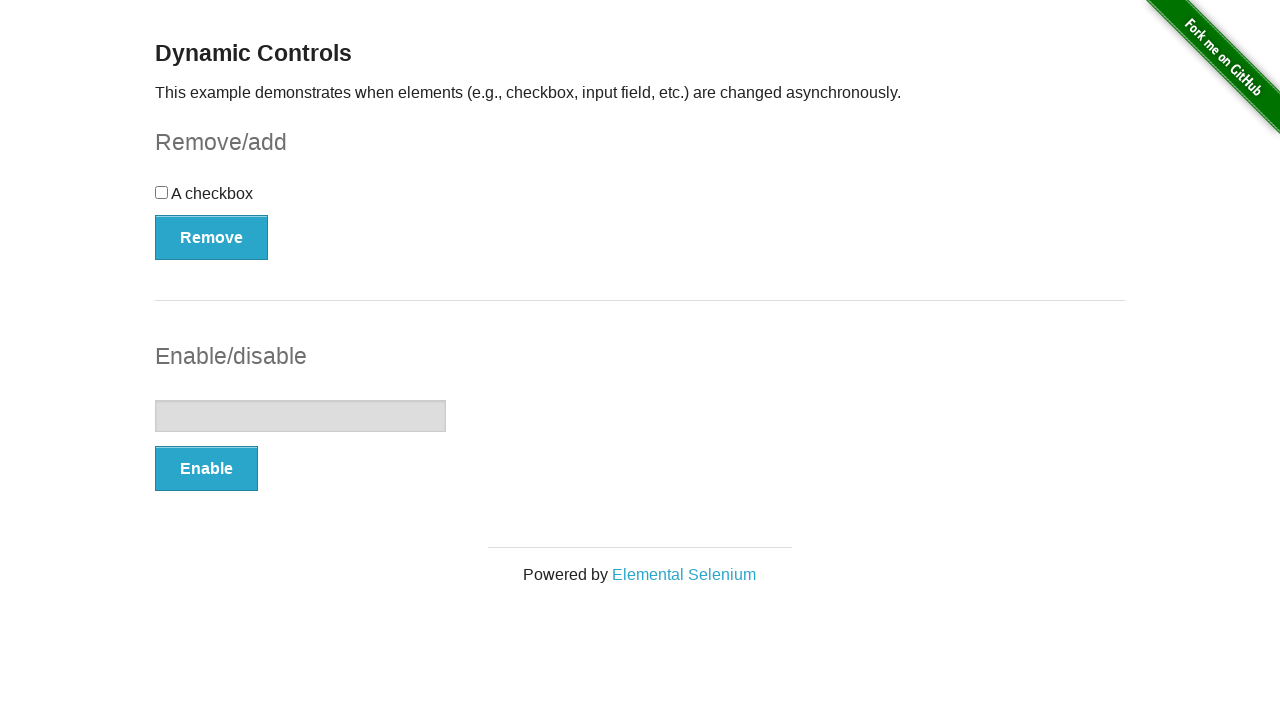

Clicked the Enable button to enable input field at (206, 469) on form#input-example>button
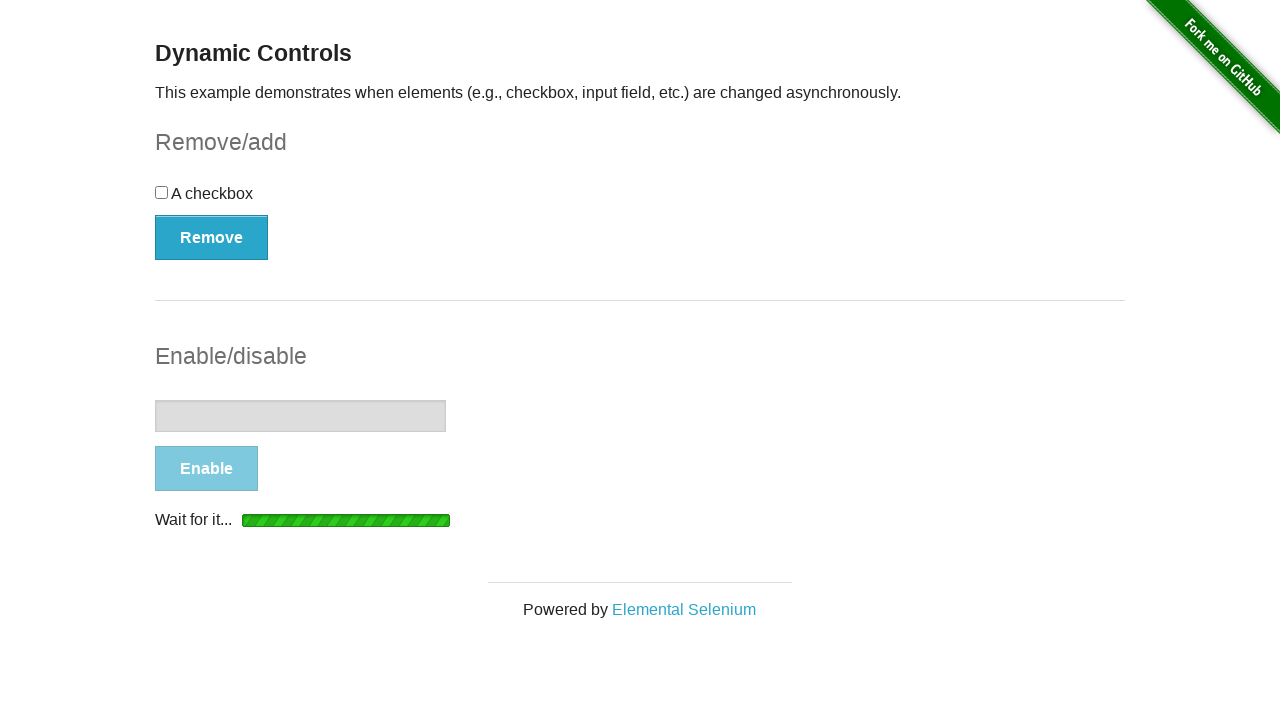

Input field became enabled and is now accessible
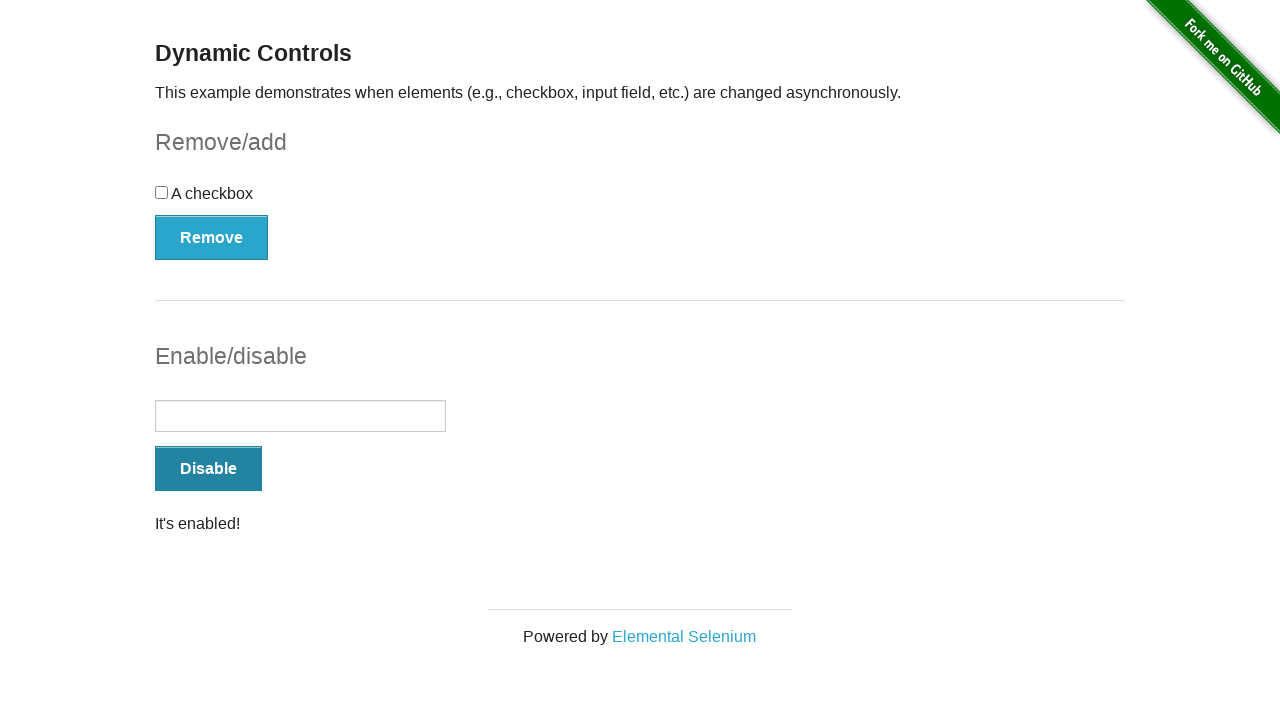

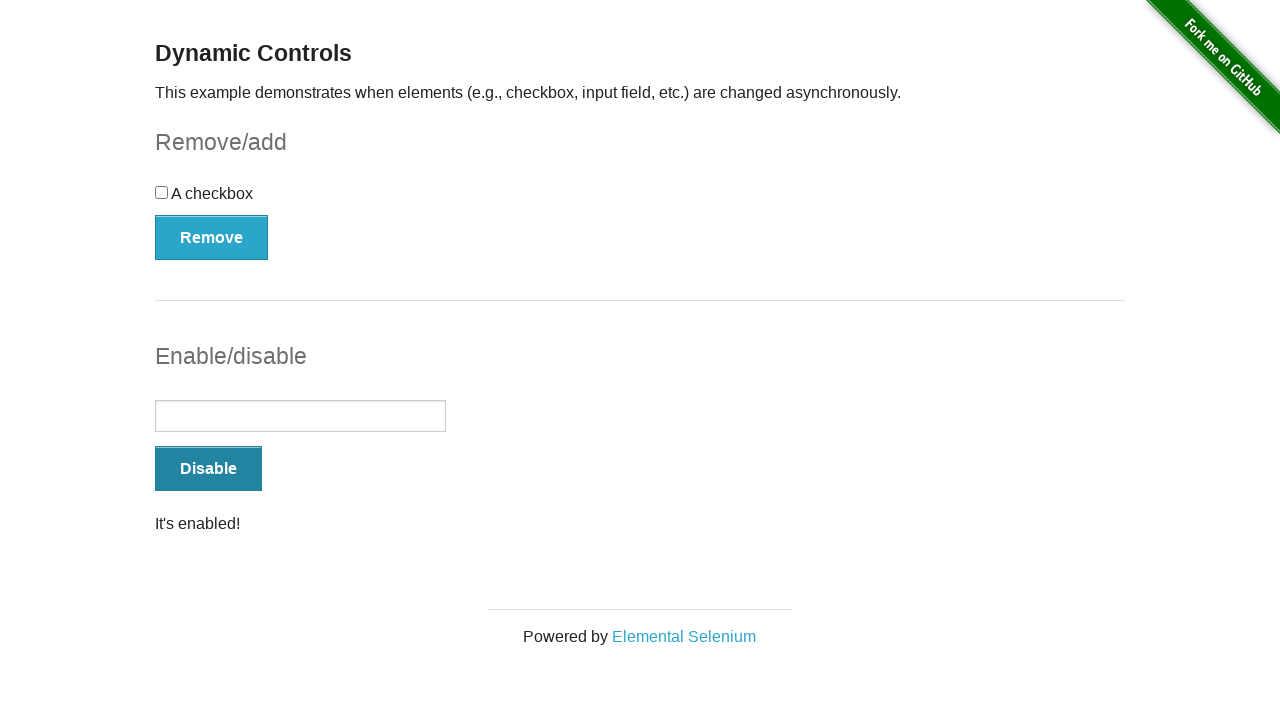